Tests the search functionality by opening the search dialog, typing a query, and verifying search results appear

Starting URL: https://playwright.dev/

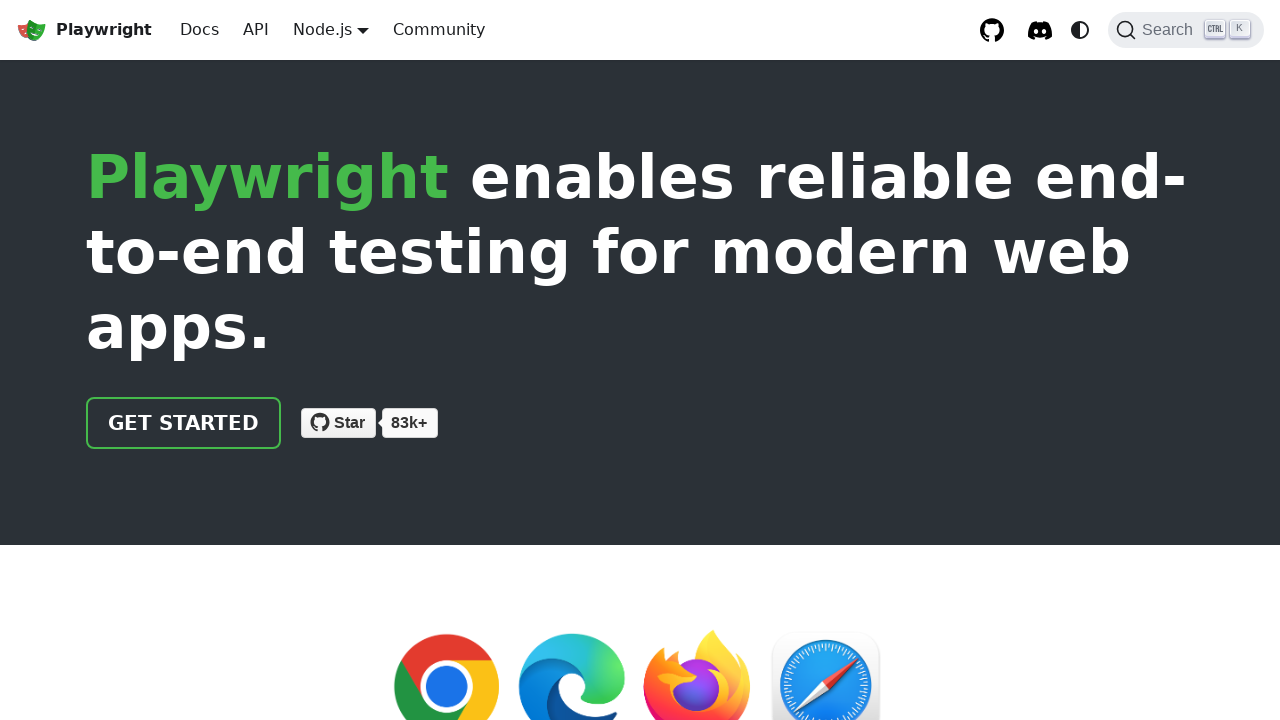

Clicked search button to open search dialog at (1186, 30) on button.DocSearch, [aria-label='Search'], .navbar__search
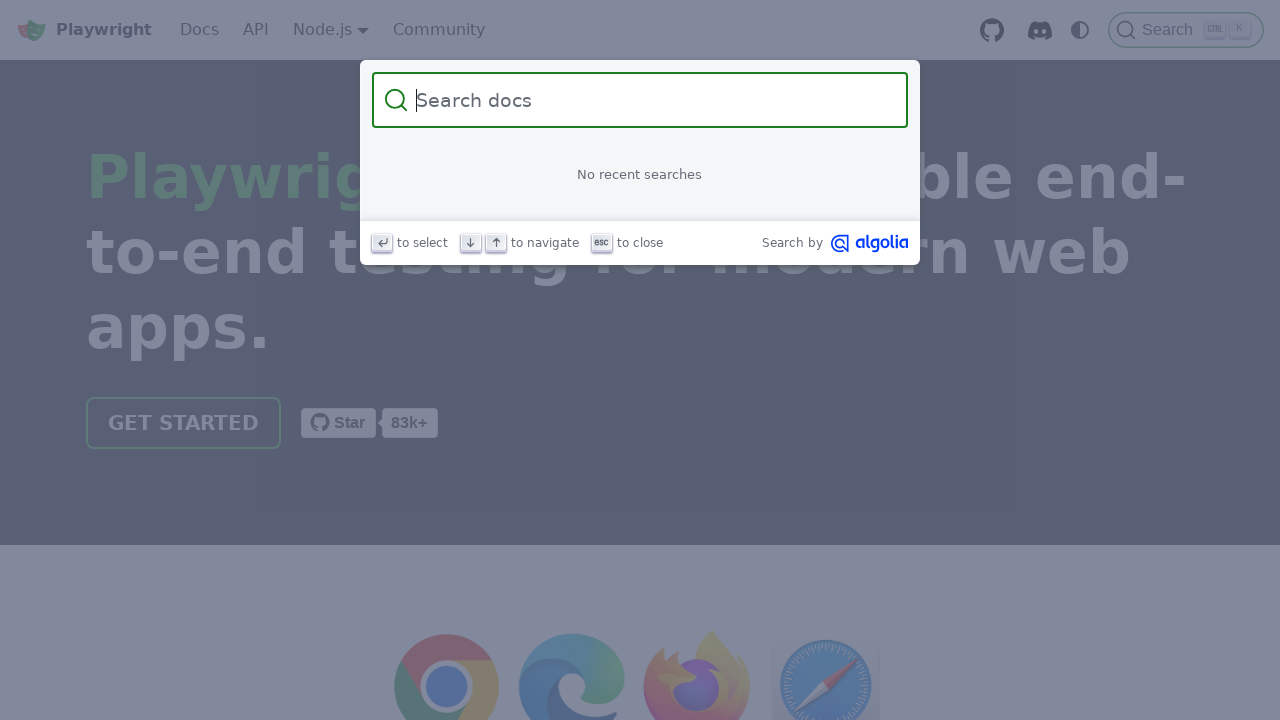

Typed 'Installation' in search field on input[type='search'], input.DocSearch-Input
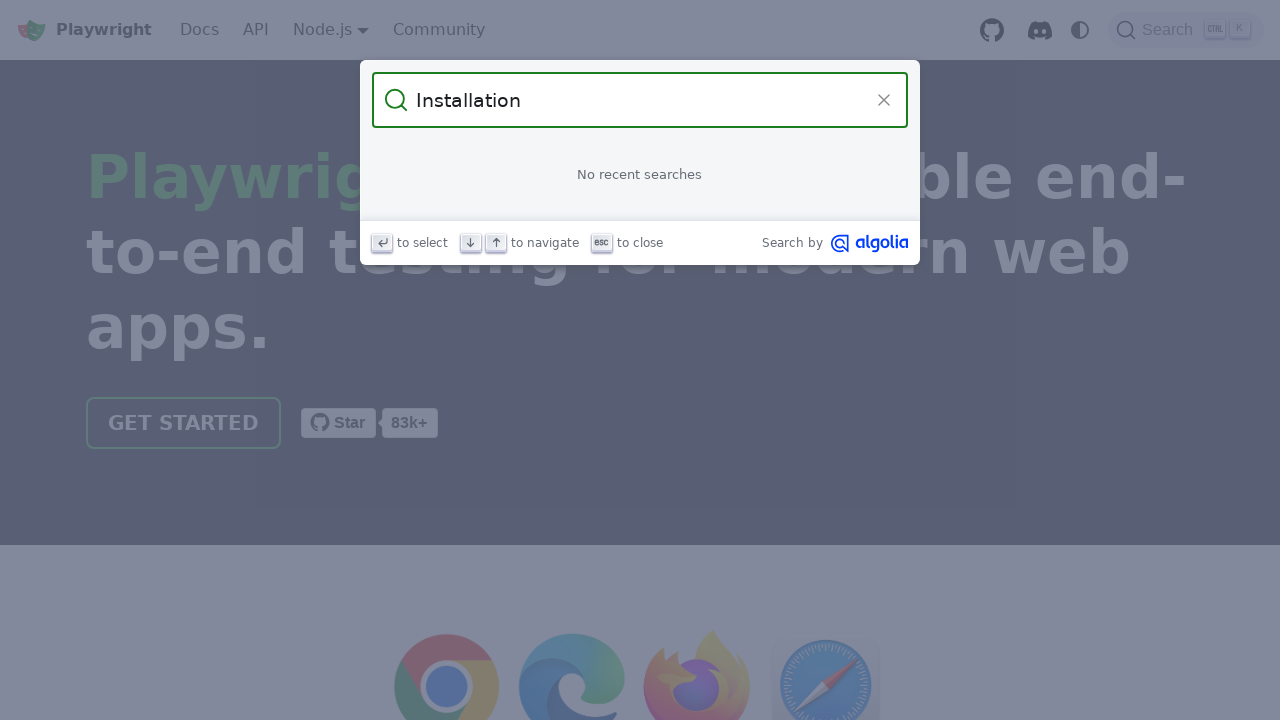

Search results appeared on page
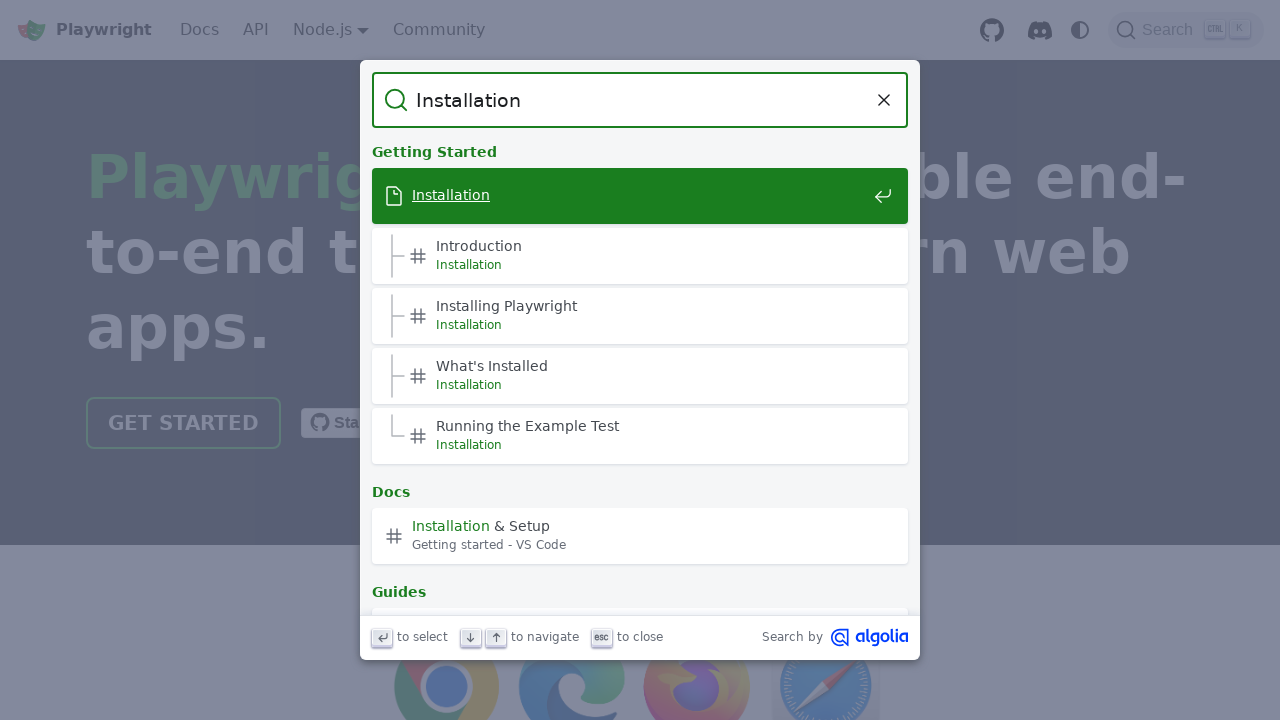

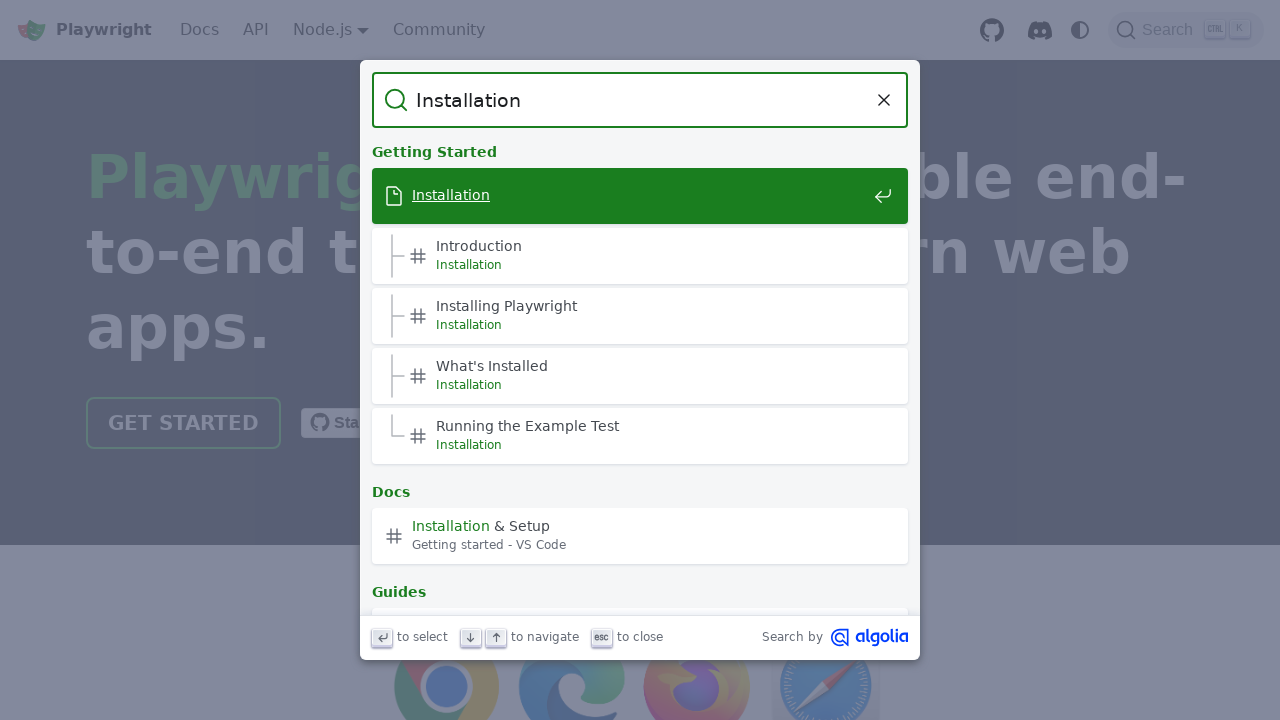